Navigates to GitHub homepage, scrolls down to find the Docs link in the footer, clicks on it, and verifies the GitHub Docs page loads

Starting URL: https://github.com/

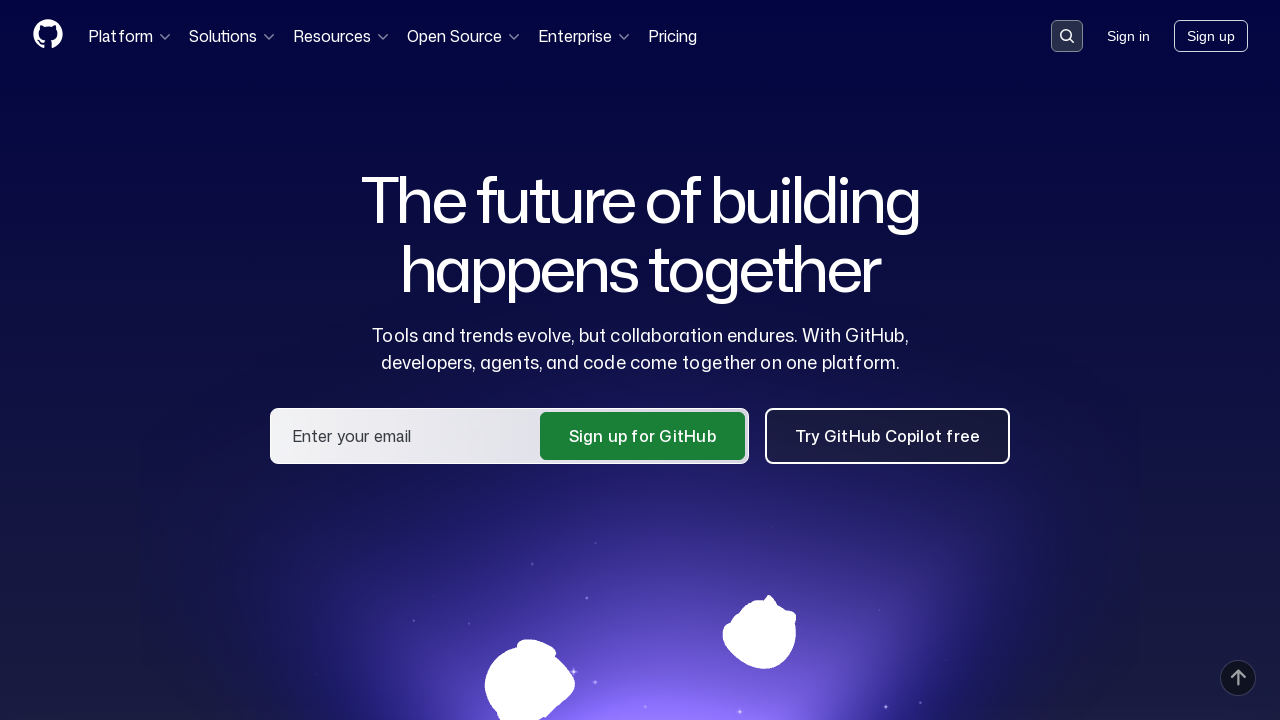

Navigated to GitHub homepage
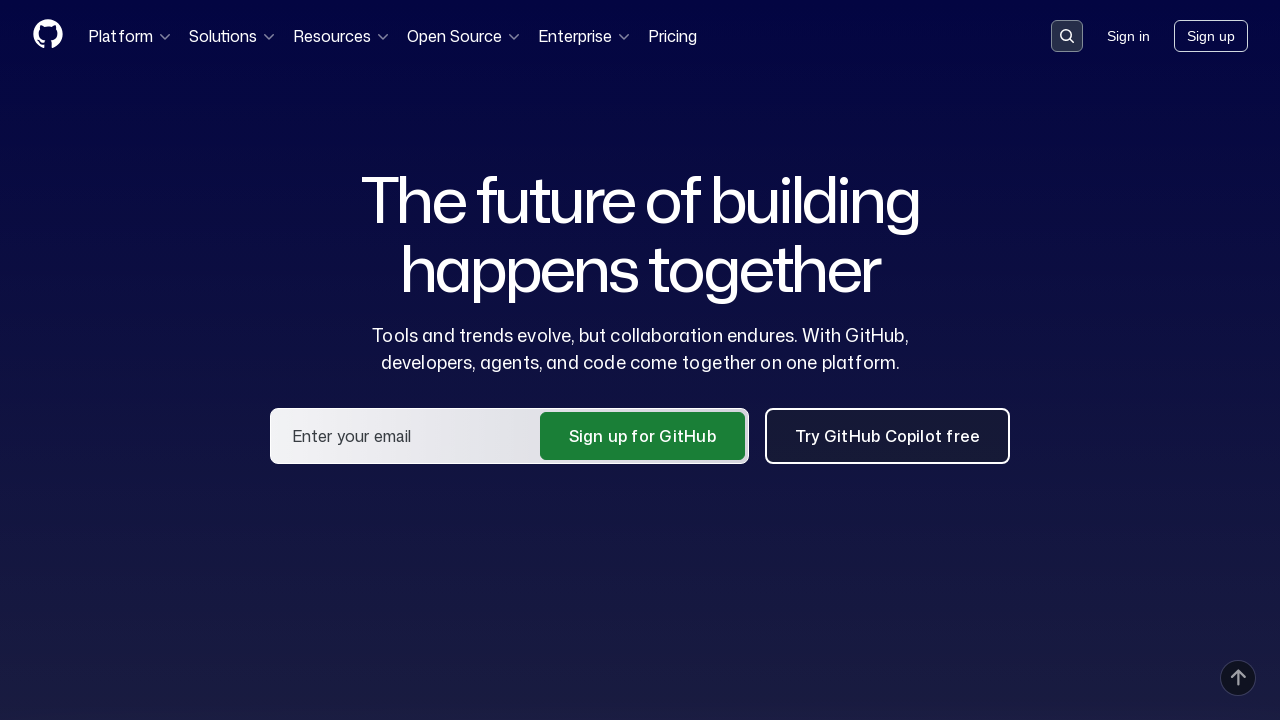

Scrolled to bottom of page to find footer links
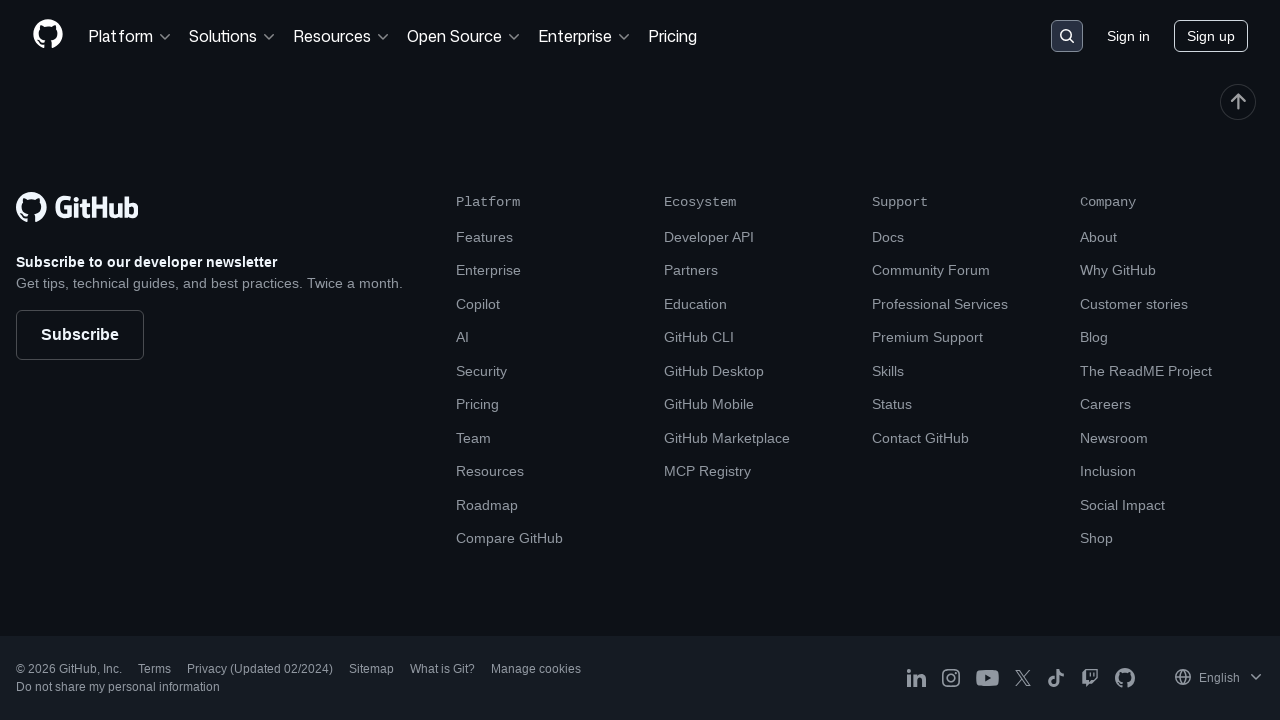

Clicked on Docs link in footer at (888, 237) on a:has-text('Docs')
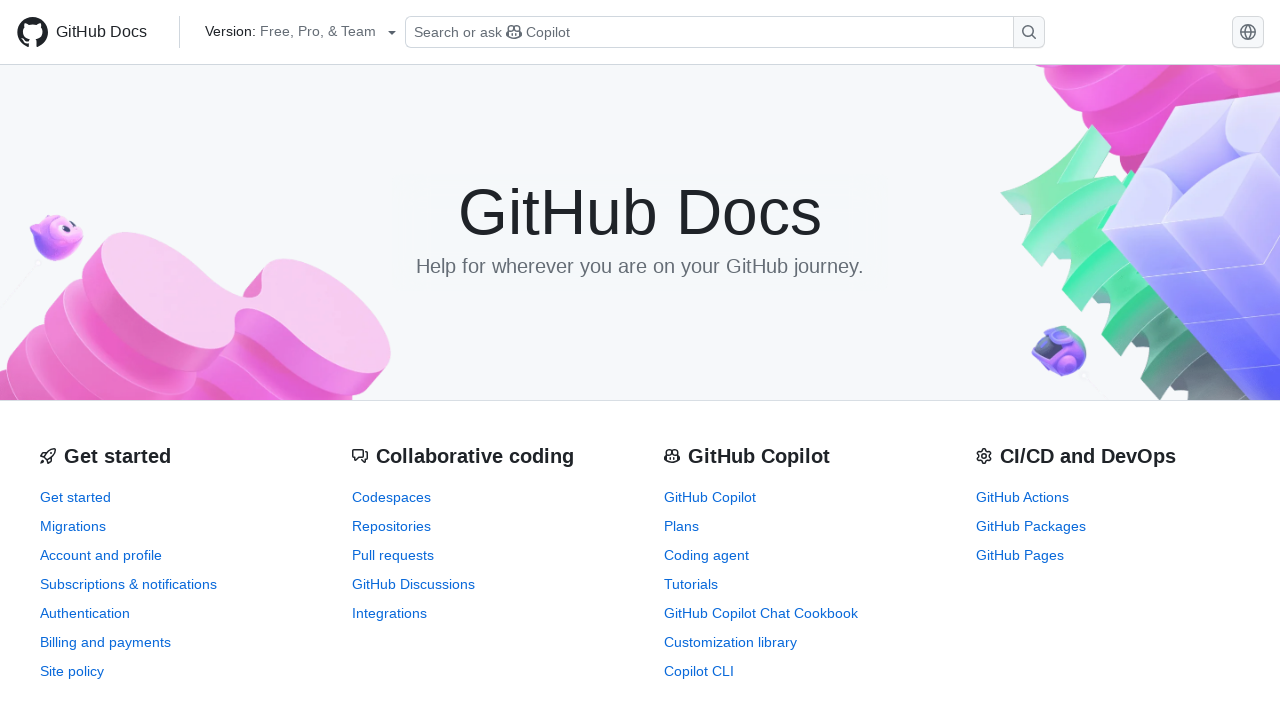

GitHub Docs page loaded and 'GitHub Docs' text is visible
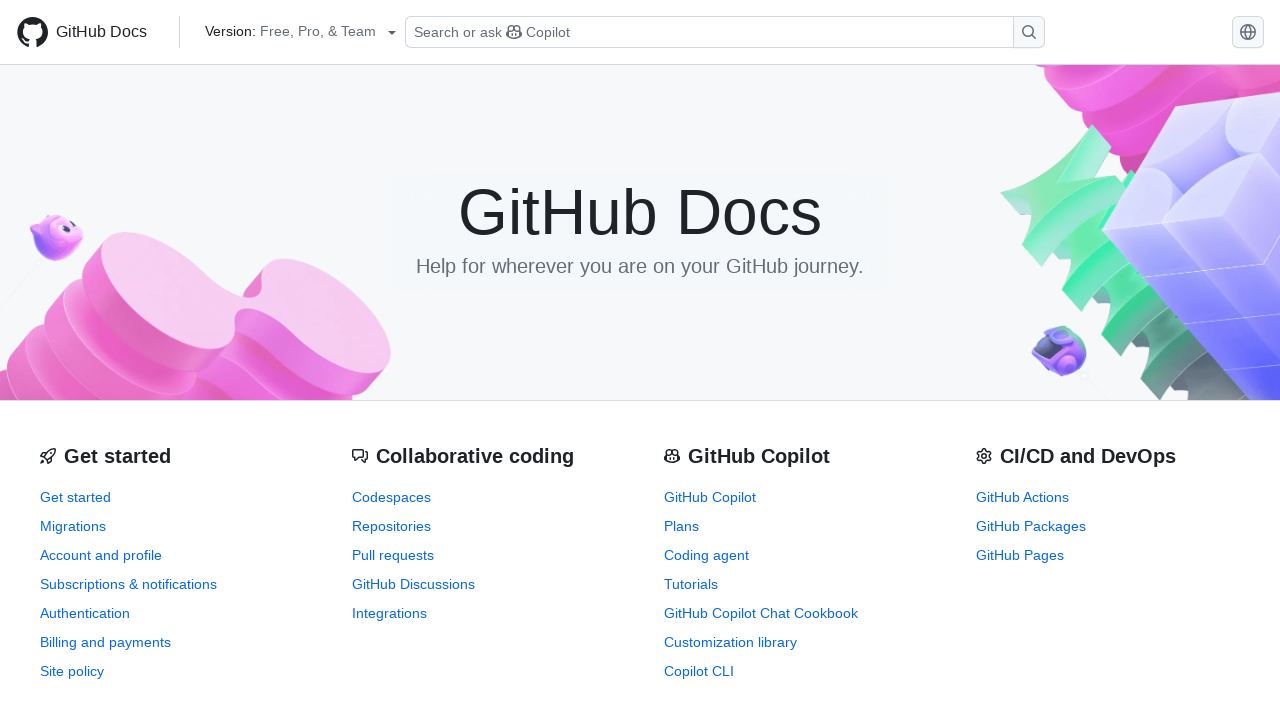

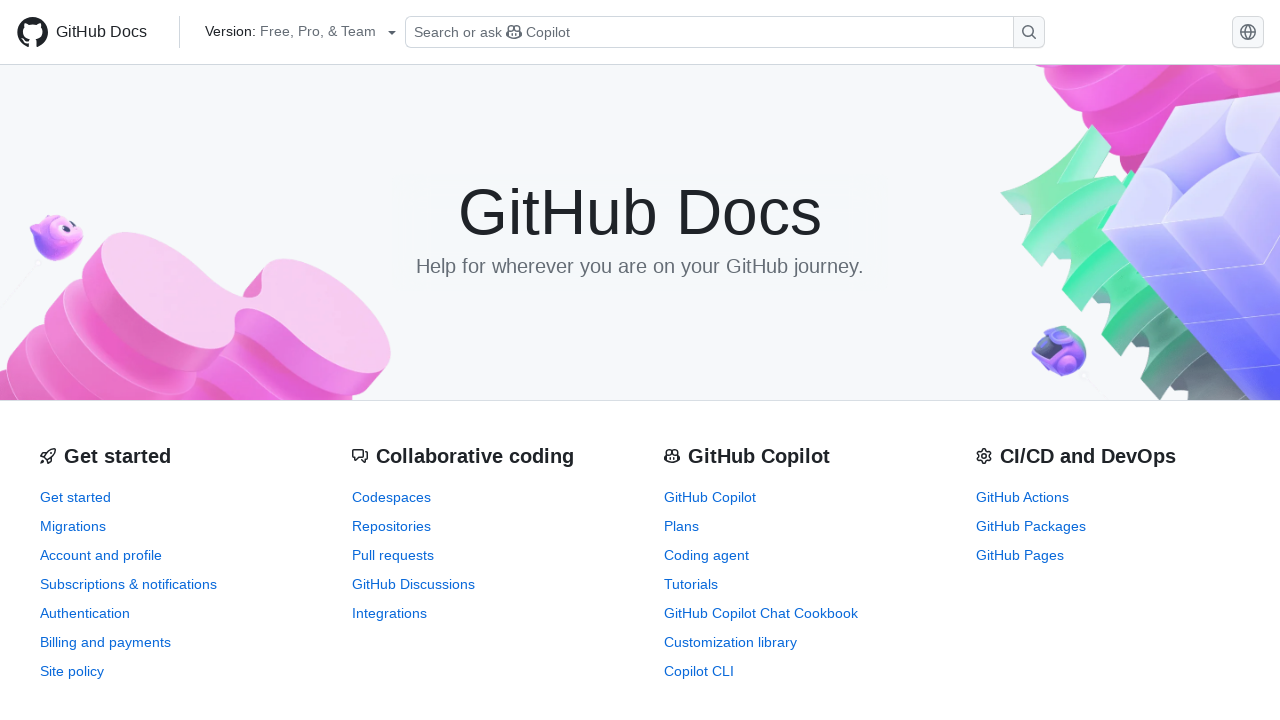